Tests that clicking on "Book ticket" tab redirects unauthenticated users to the login page

Starting URL: http://railwayb1.somee.com/Page/HomePage.cshtml

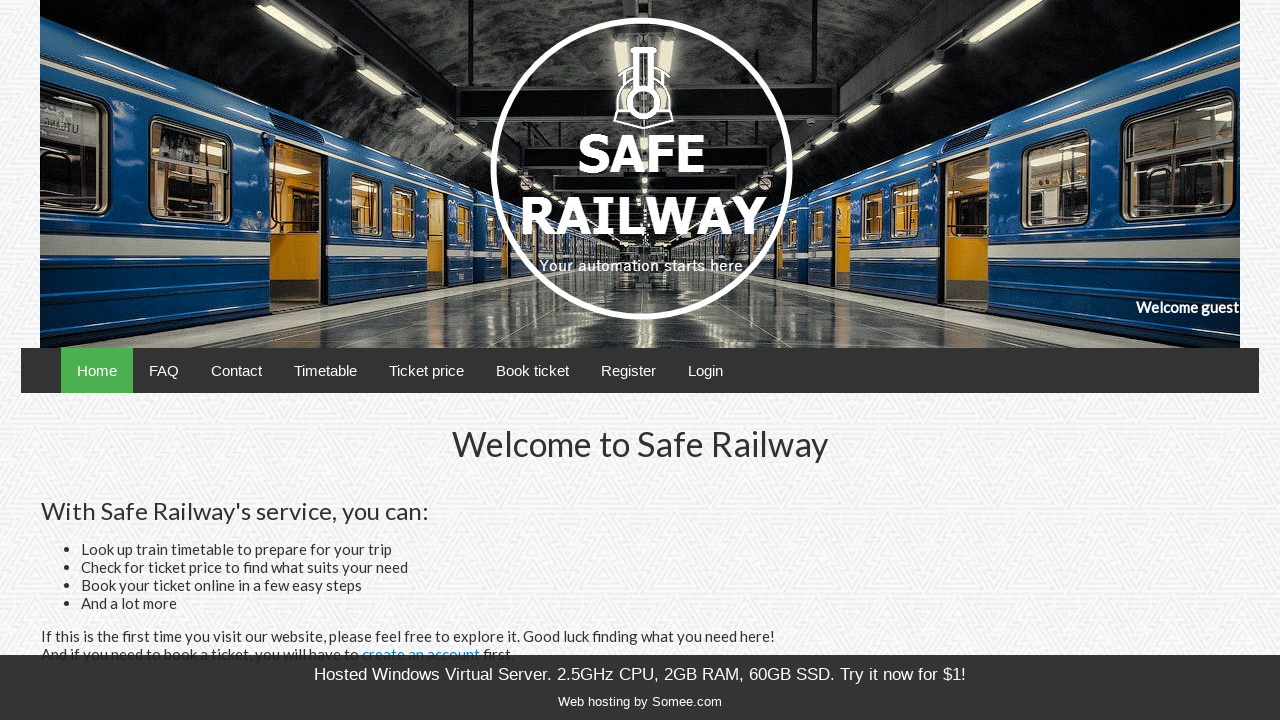

Navigated to home page
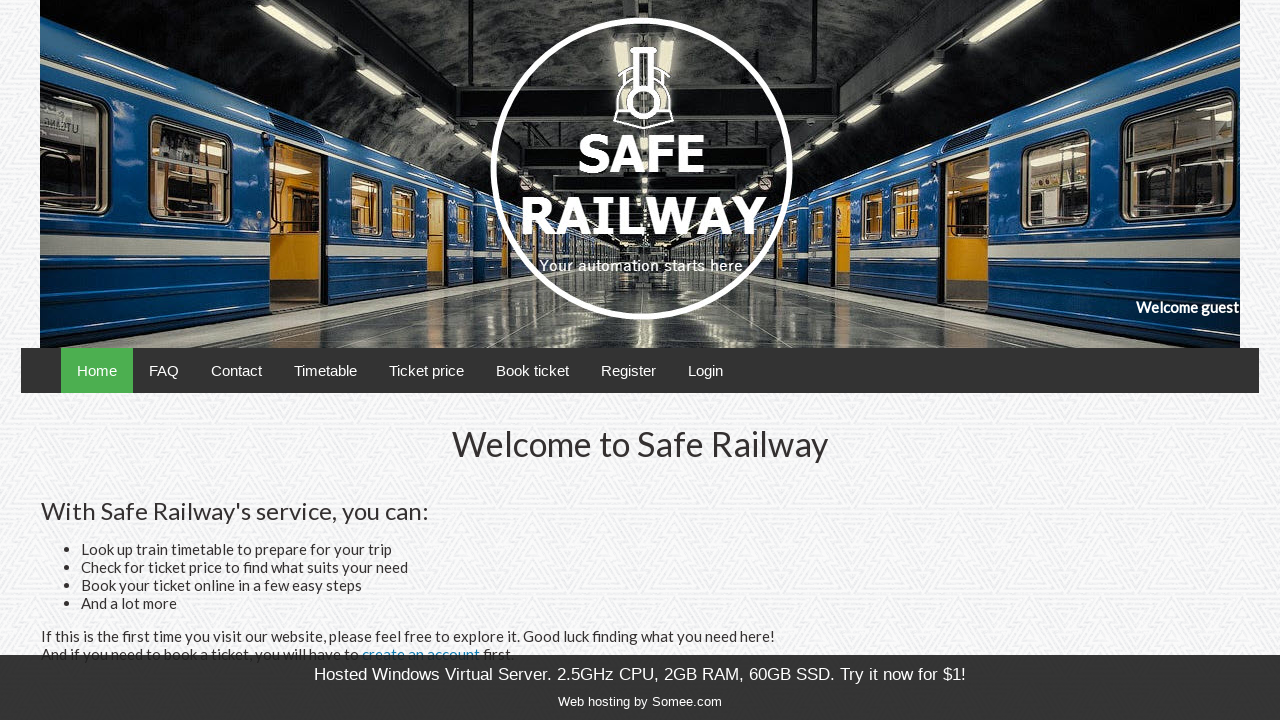

Clicked on 'Book ticket' tab at (532, 370) on a[href='/Page/BookTicketPage.cshtml']
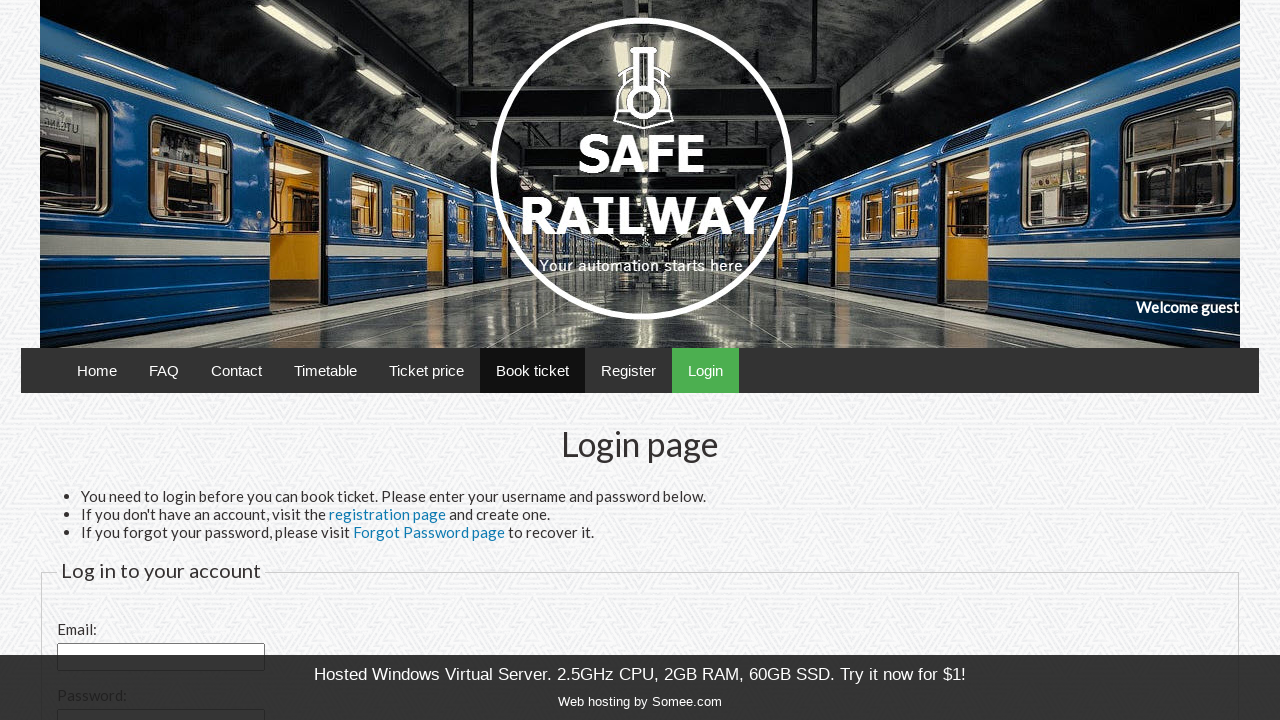

Page loaded and network became idle
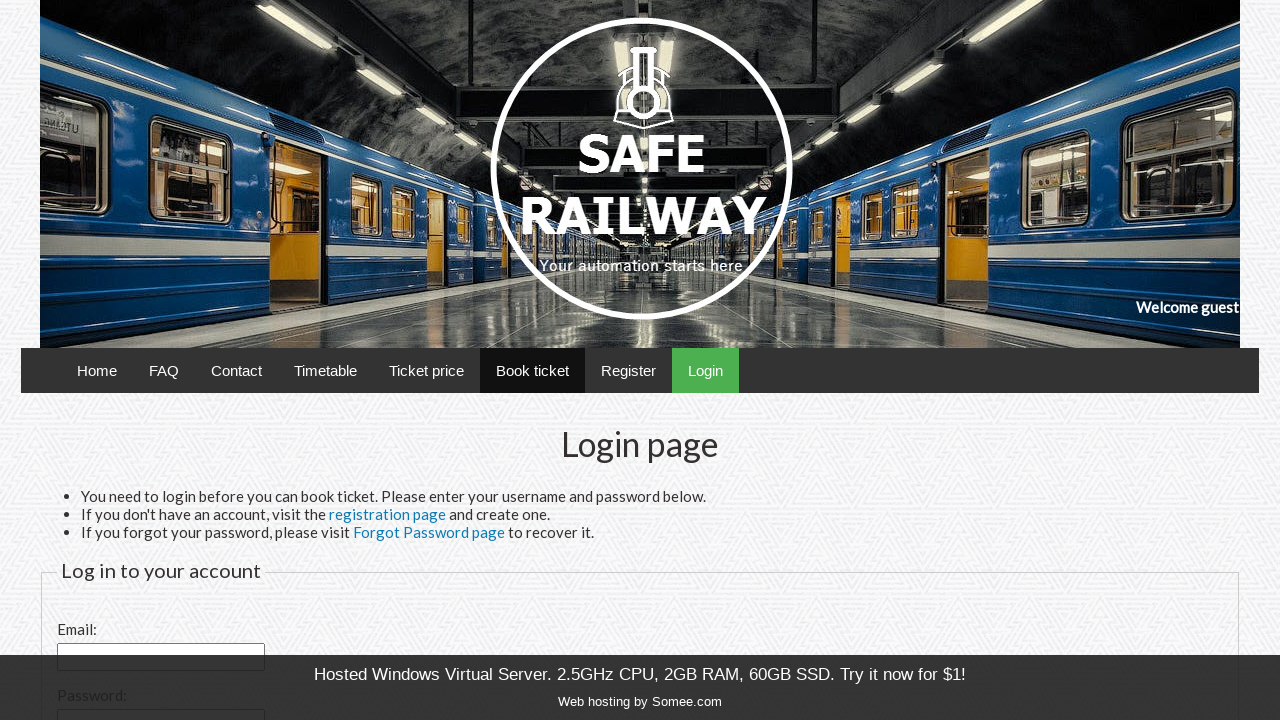

Verified that unauthenticated user was redirected to login page
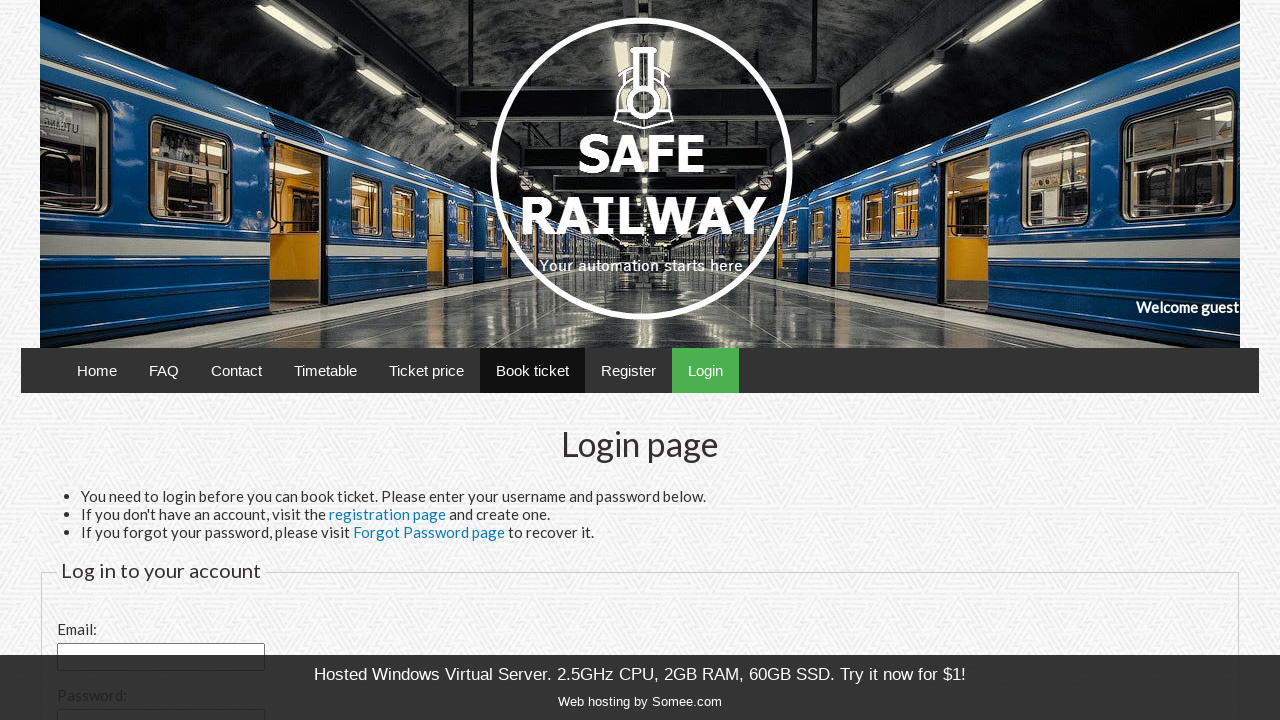

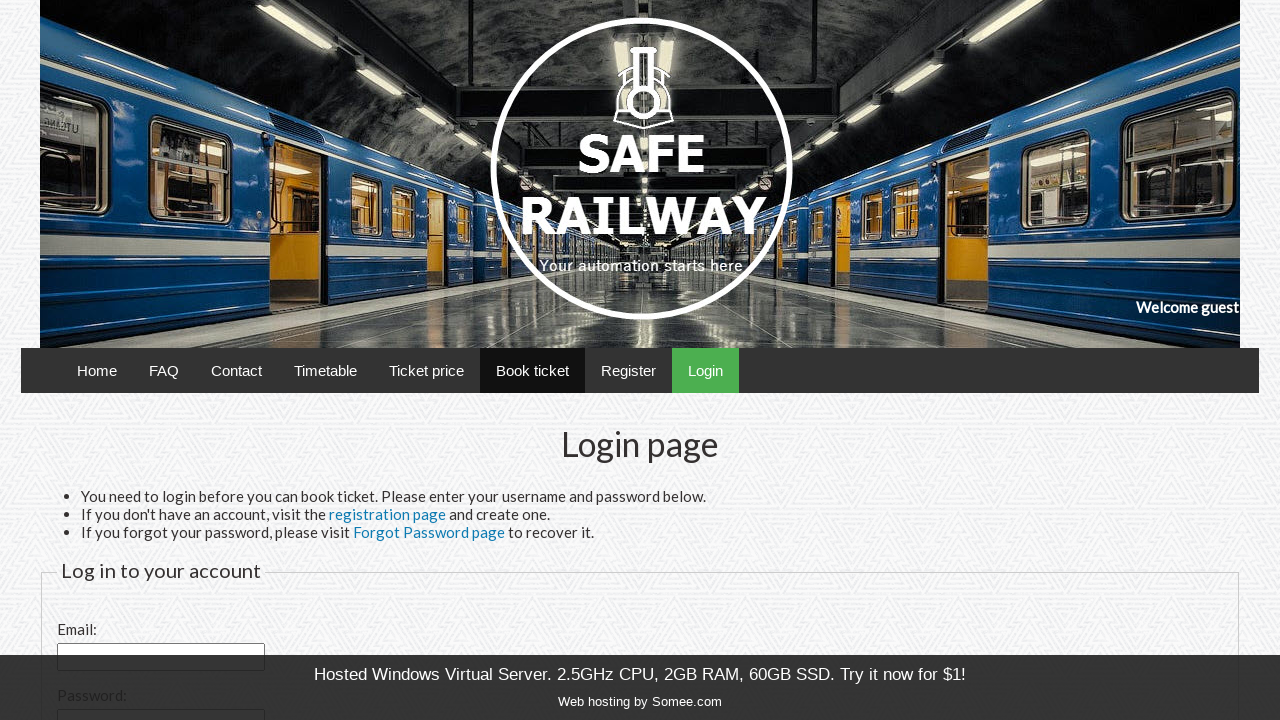